Tests a registration form by filling required fields (first name, last name, email) and submitting, then verifies the success message is displayed.

Starting URL: http://suninjuly.github.io/registration1.html

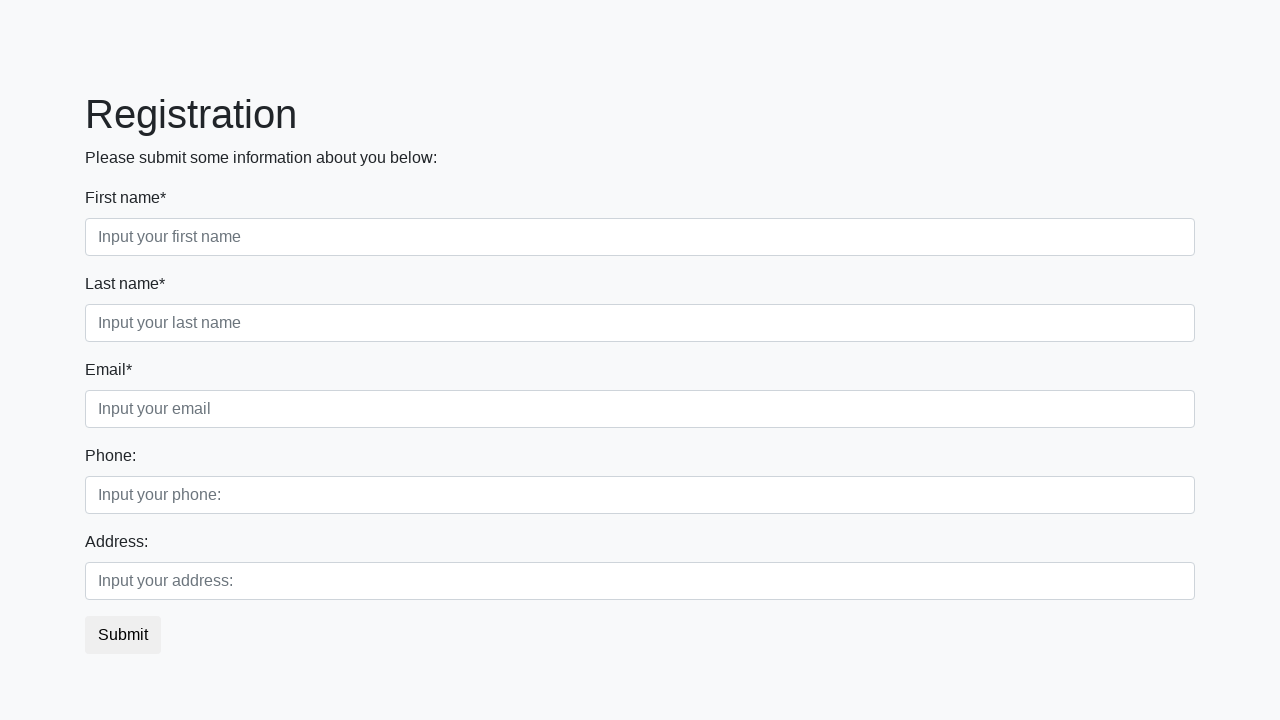

Filled first name field with 'Ivan' on input.first:required
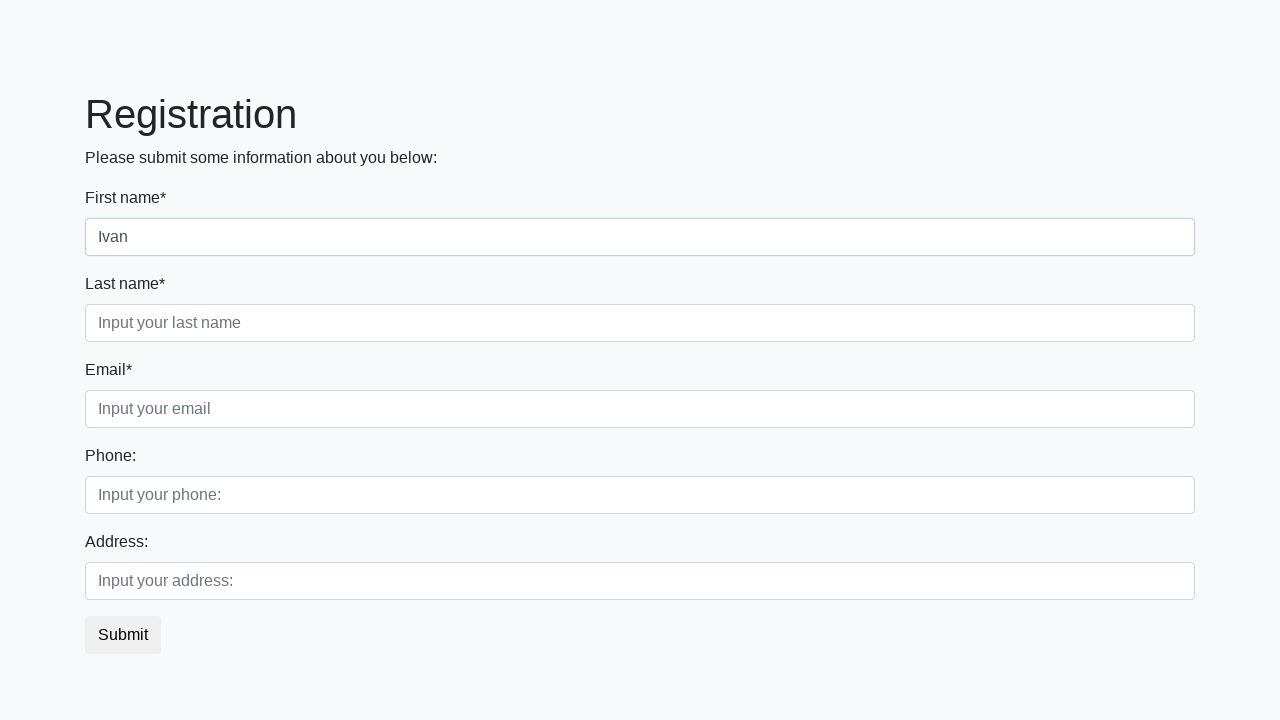

Filled last name field with 'Petrov' on input.second:required
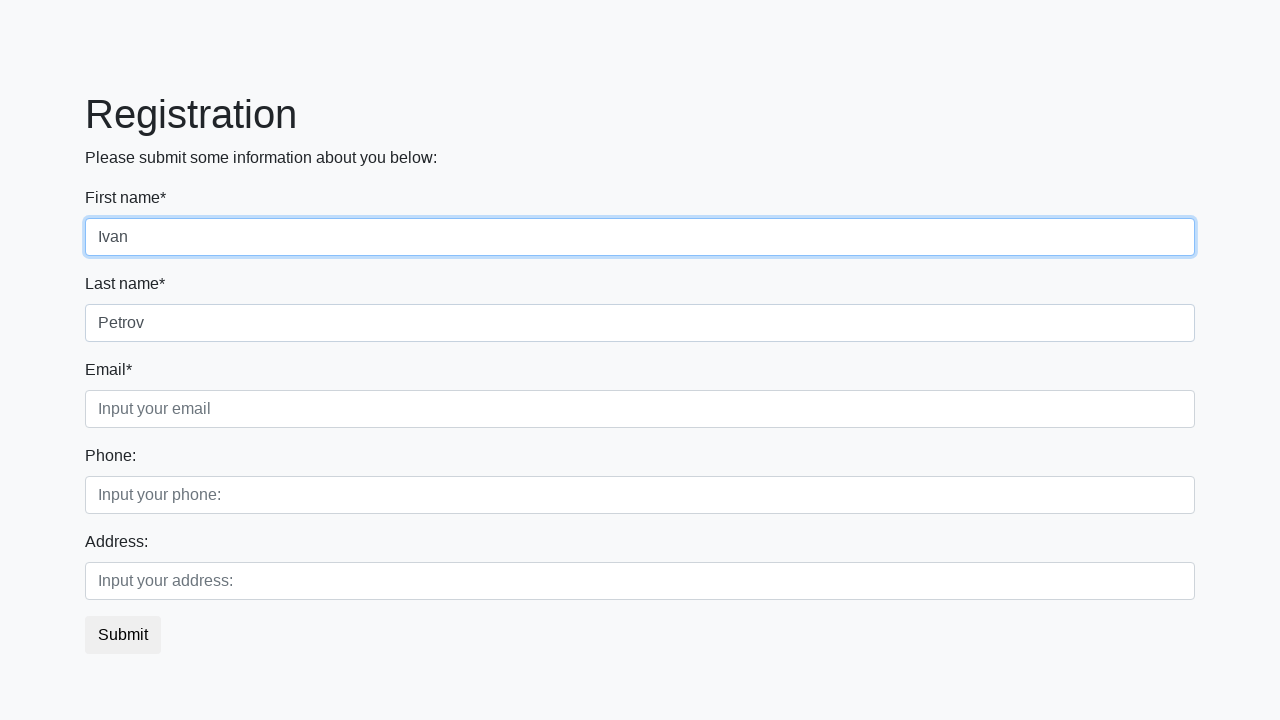

Filled email field with 'test@mail.ru' on input.third:required
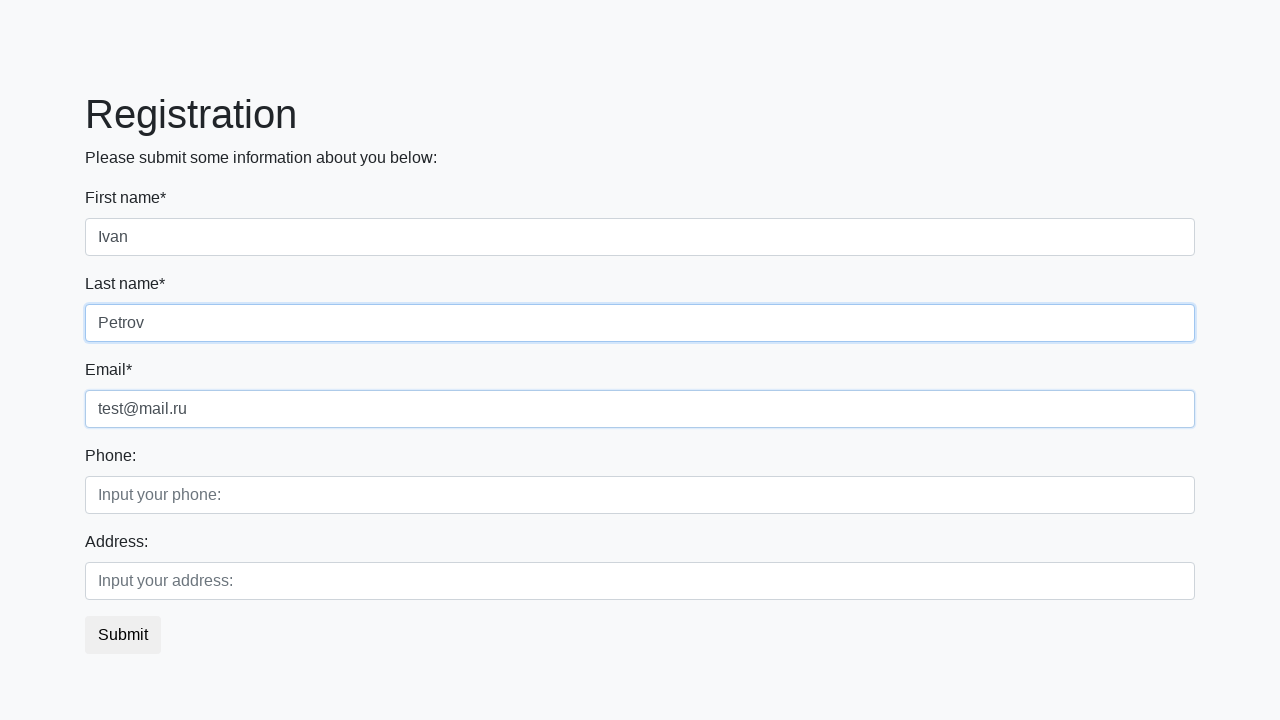

Clicked the submit button at (123, 635) on button.btn
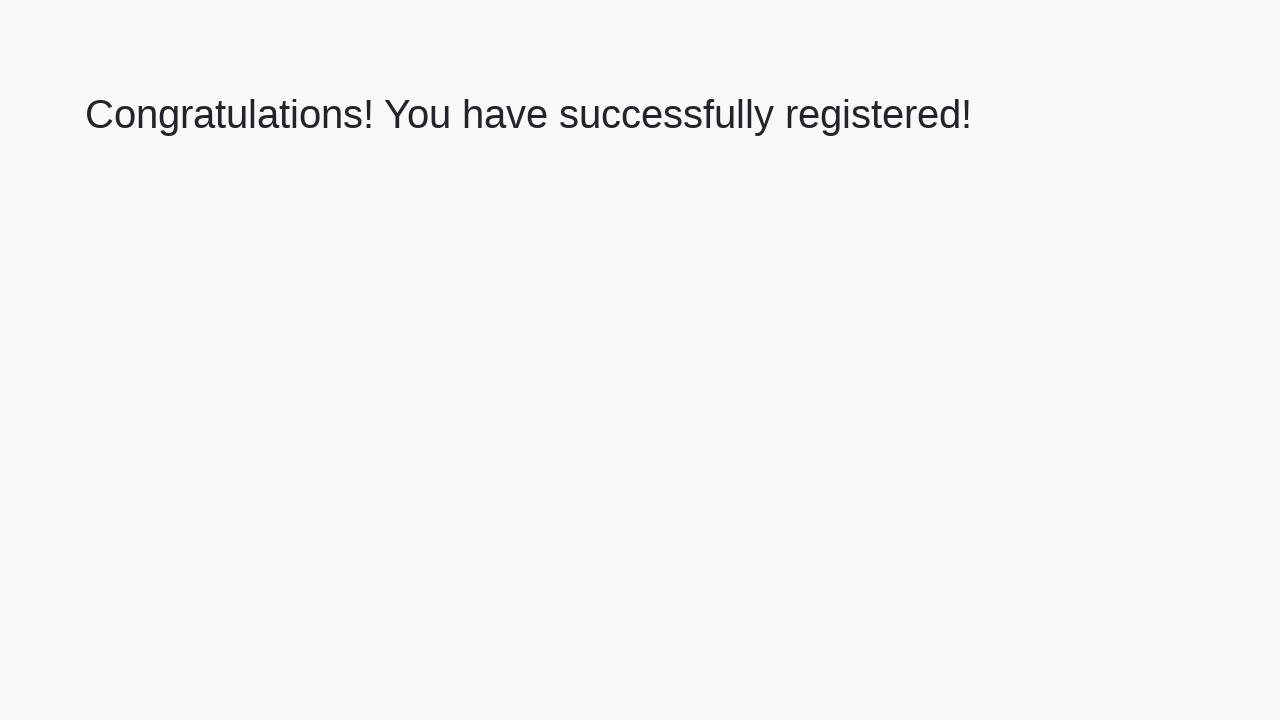

Success message header loaded
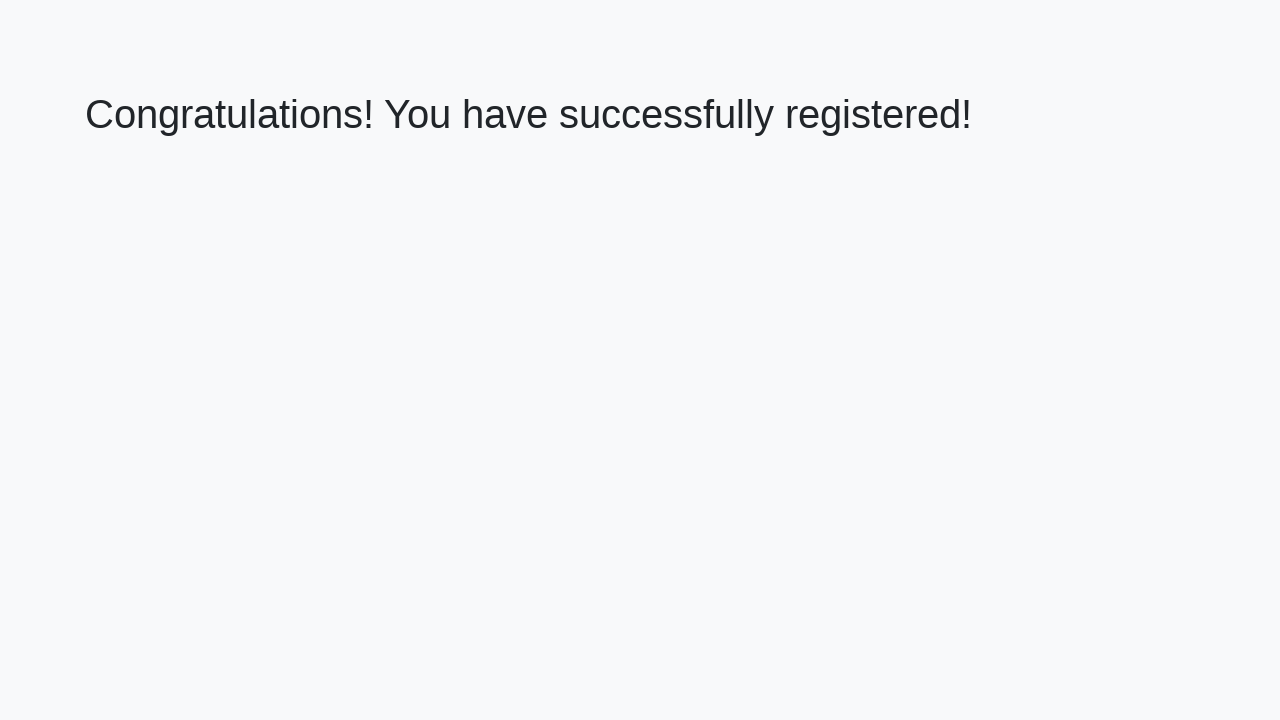

Retrieved success message text
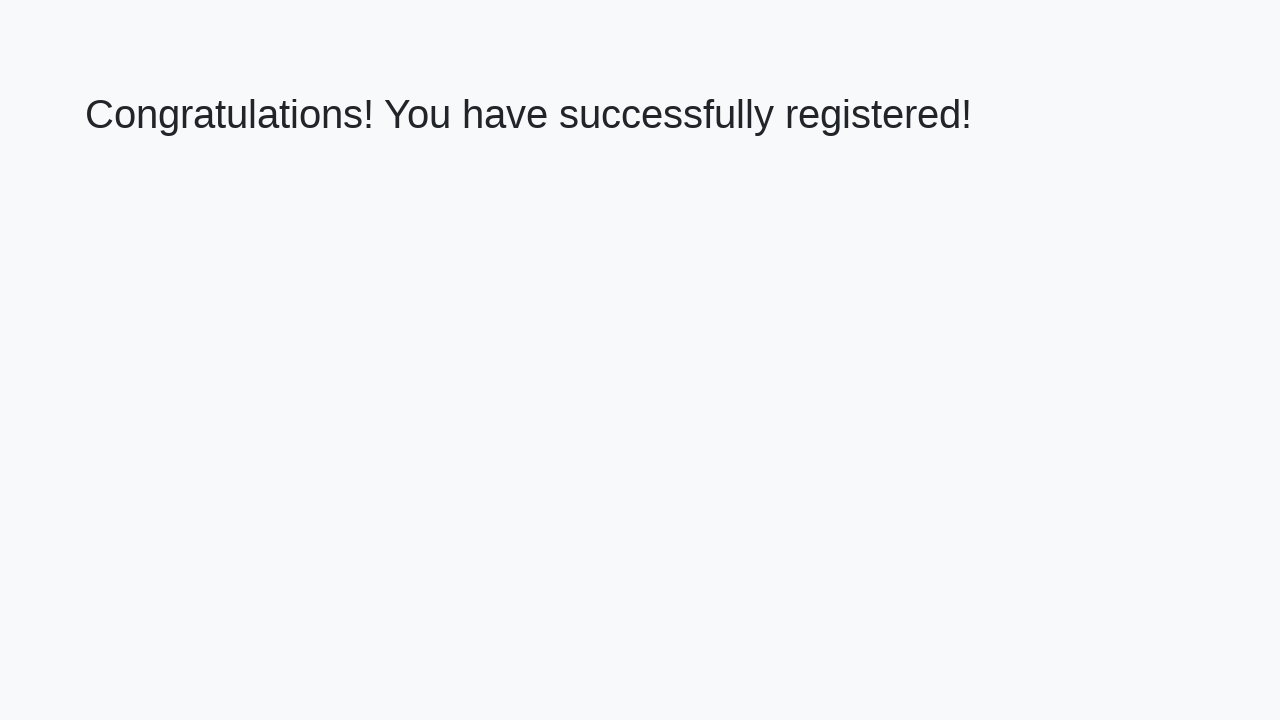

Verified success message matches expected text
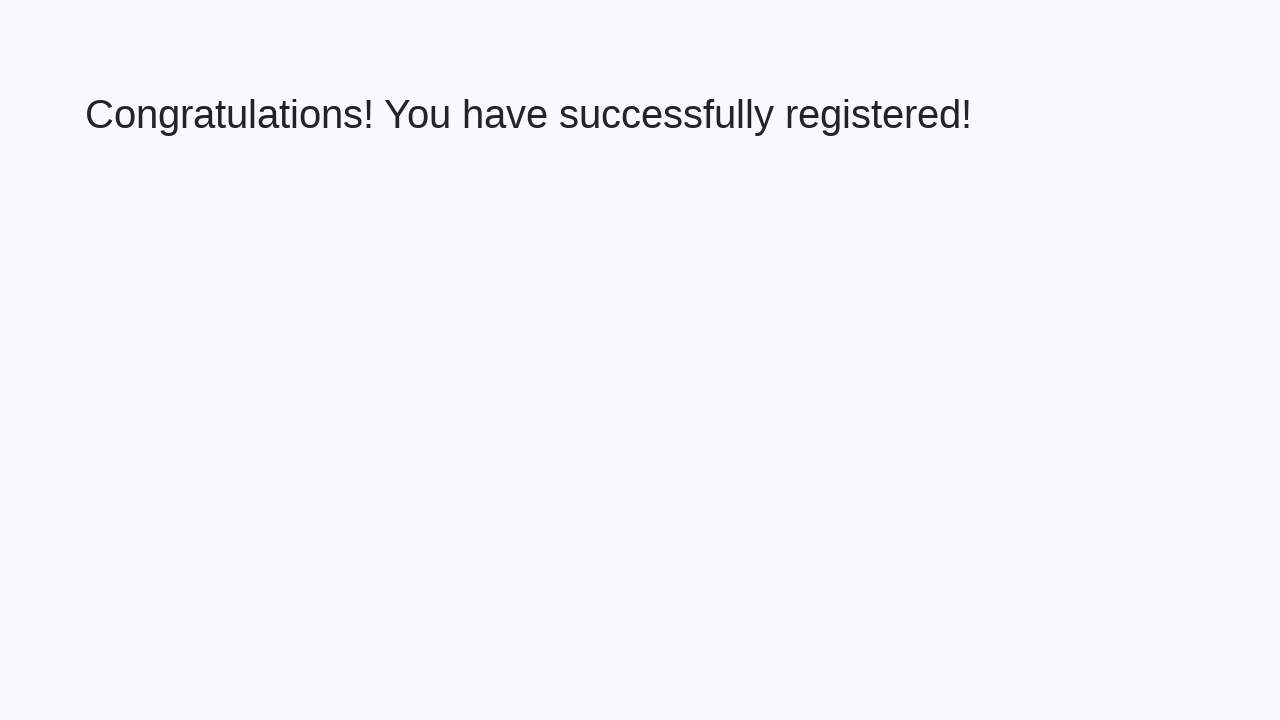

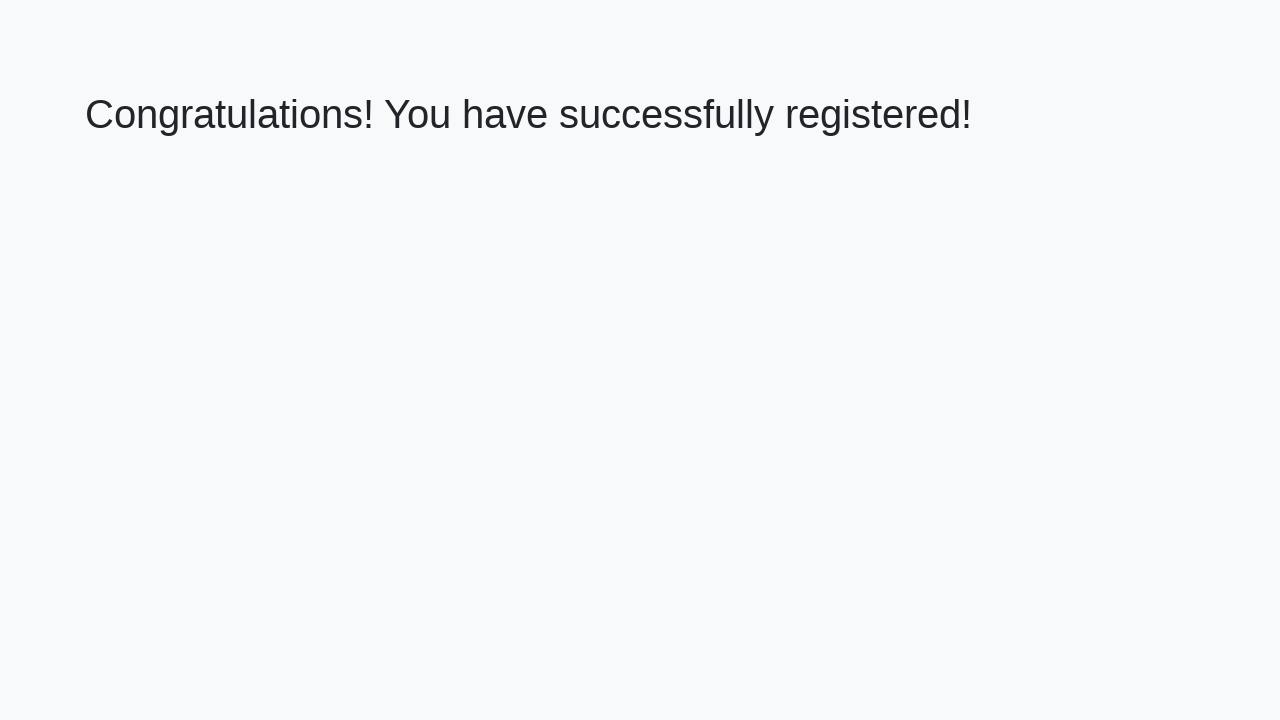